Tests window/tab handling by opening a new window, switching between windows, and verifying titles

Starting URL: https://the-internet.herokuapp.com/windows

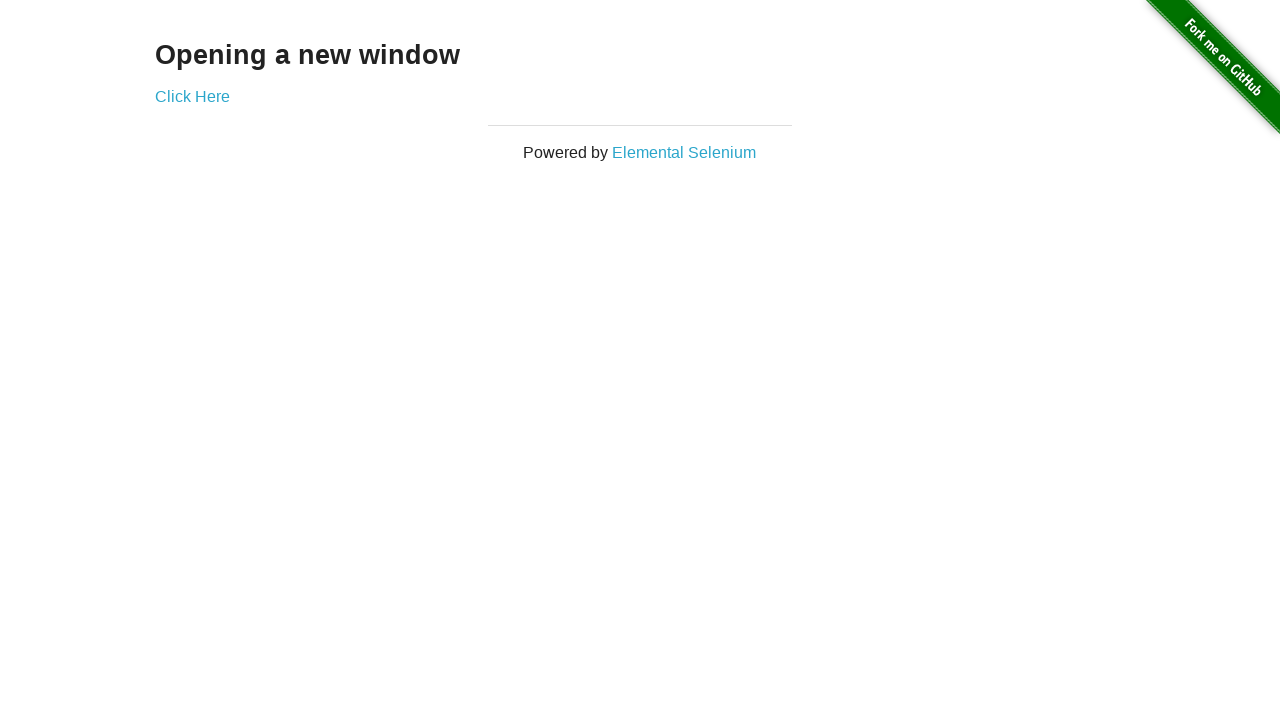

Clicked 'Click Here' link to open new window at (192, 96) on text=Click Here
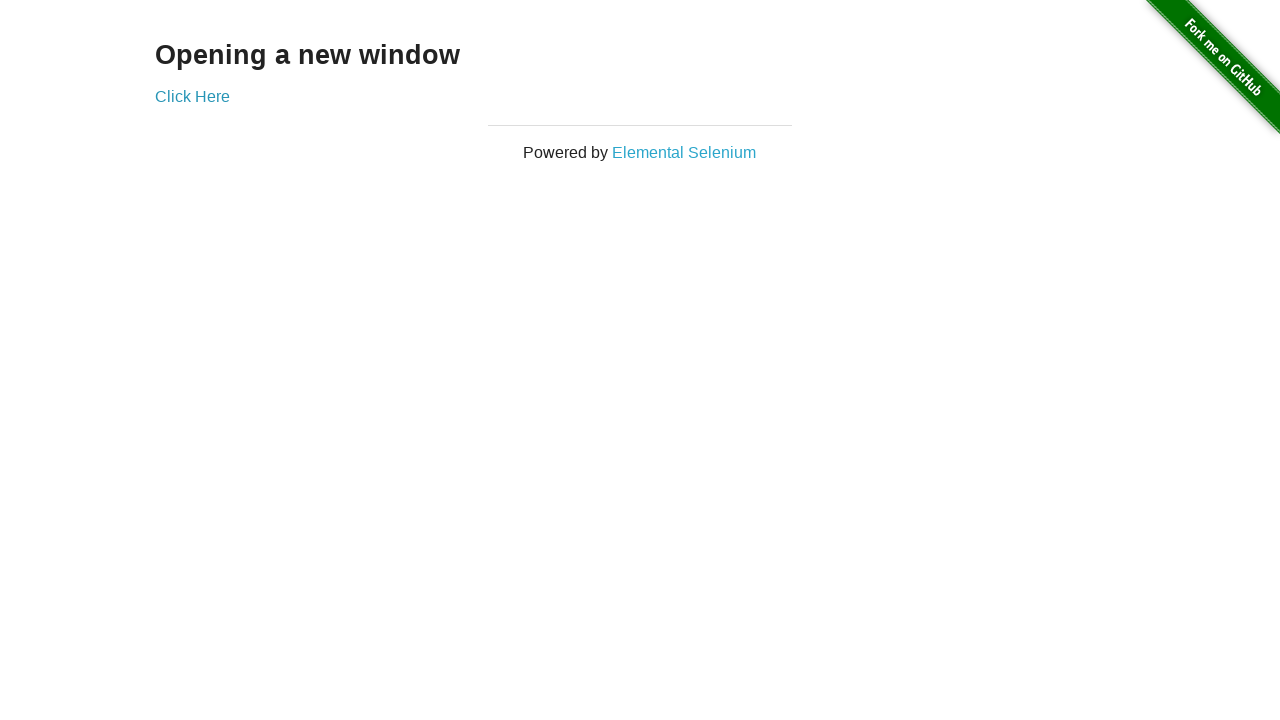

New window/tab opened and captured
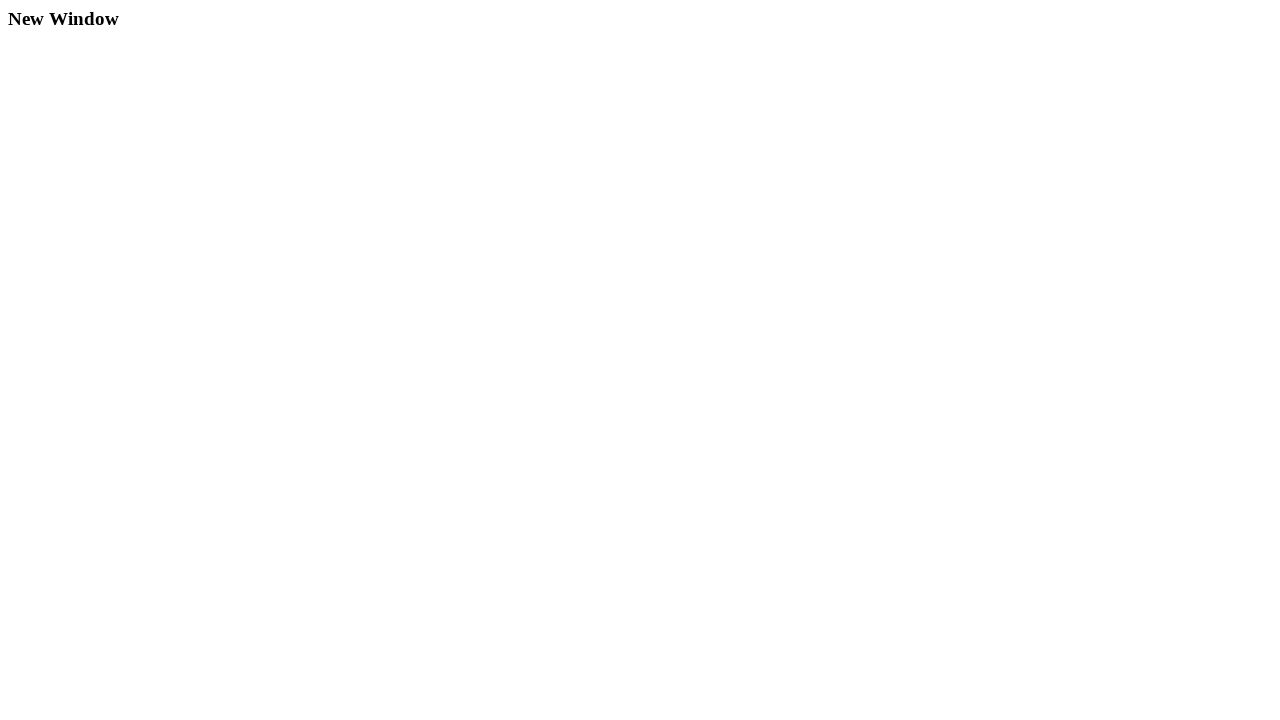

Verified new window title is 'New Window'
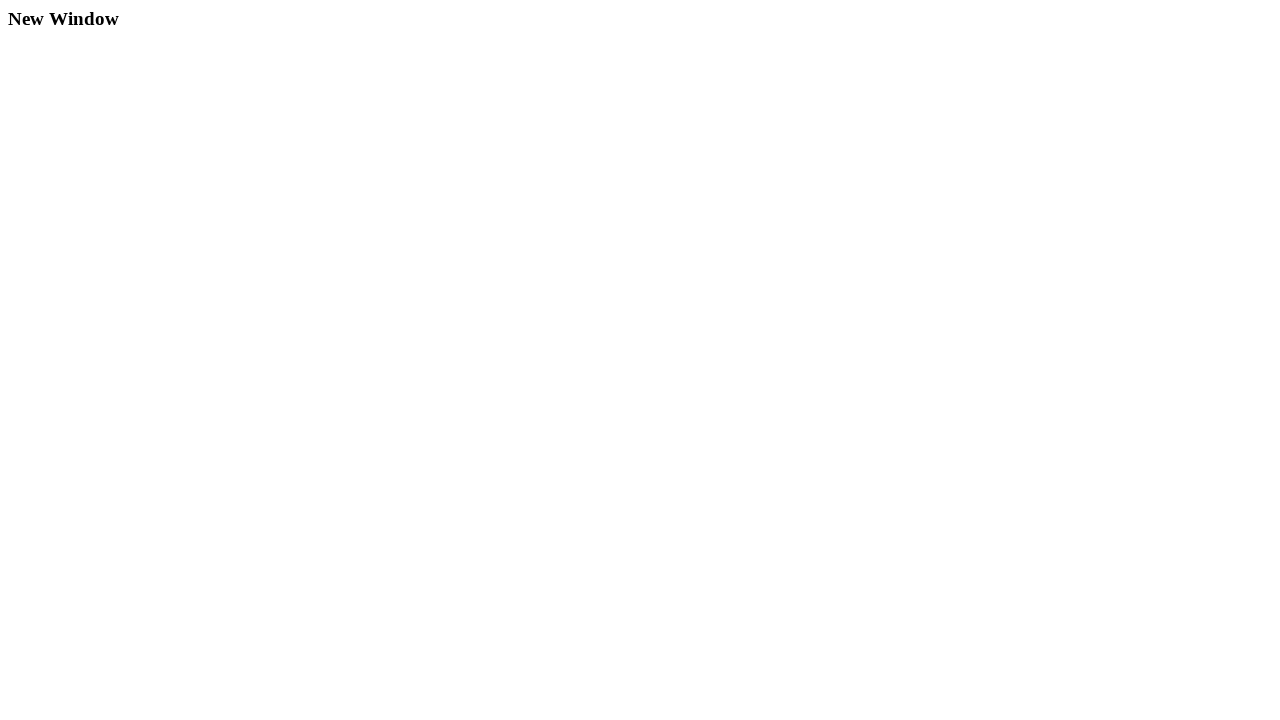

Closed the new window/tab
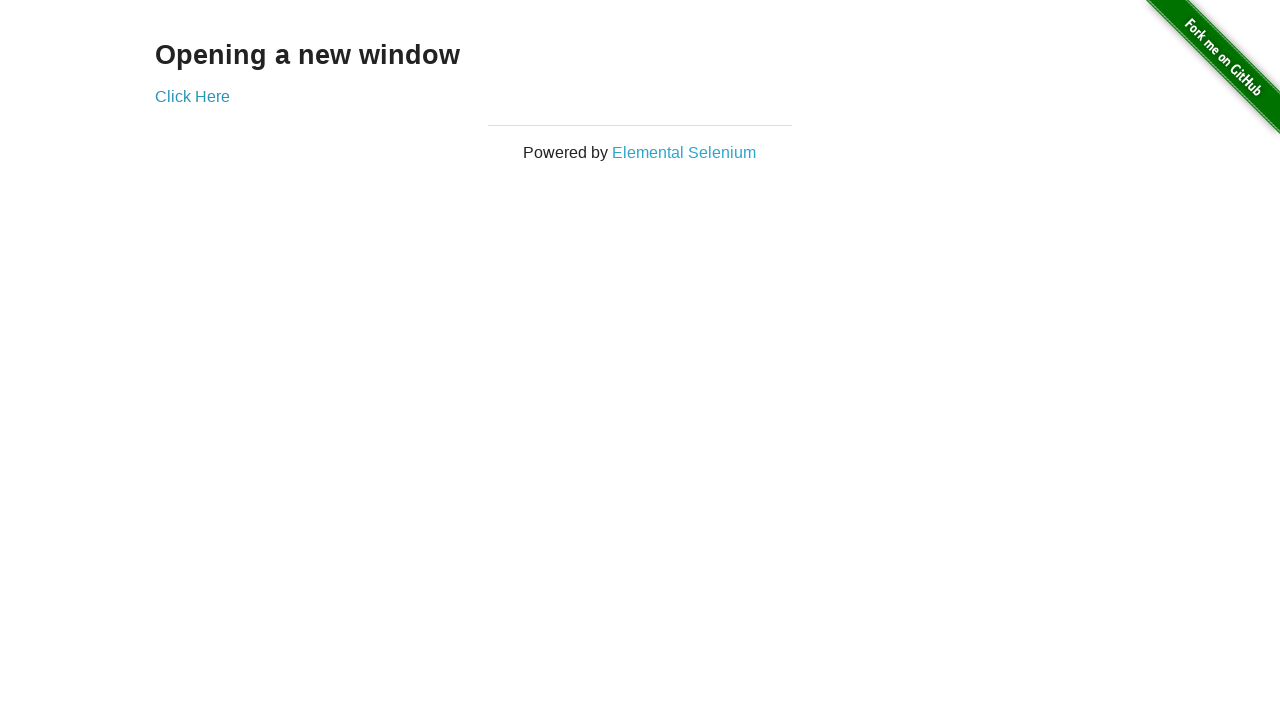

Verified original window title is 'The Internet'
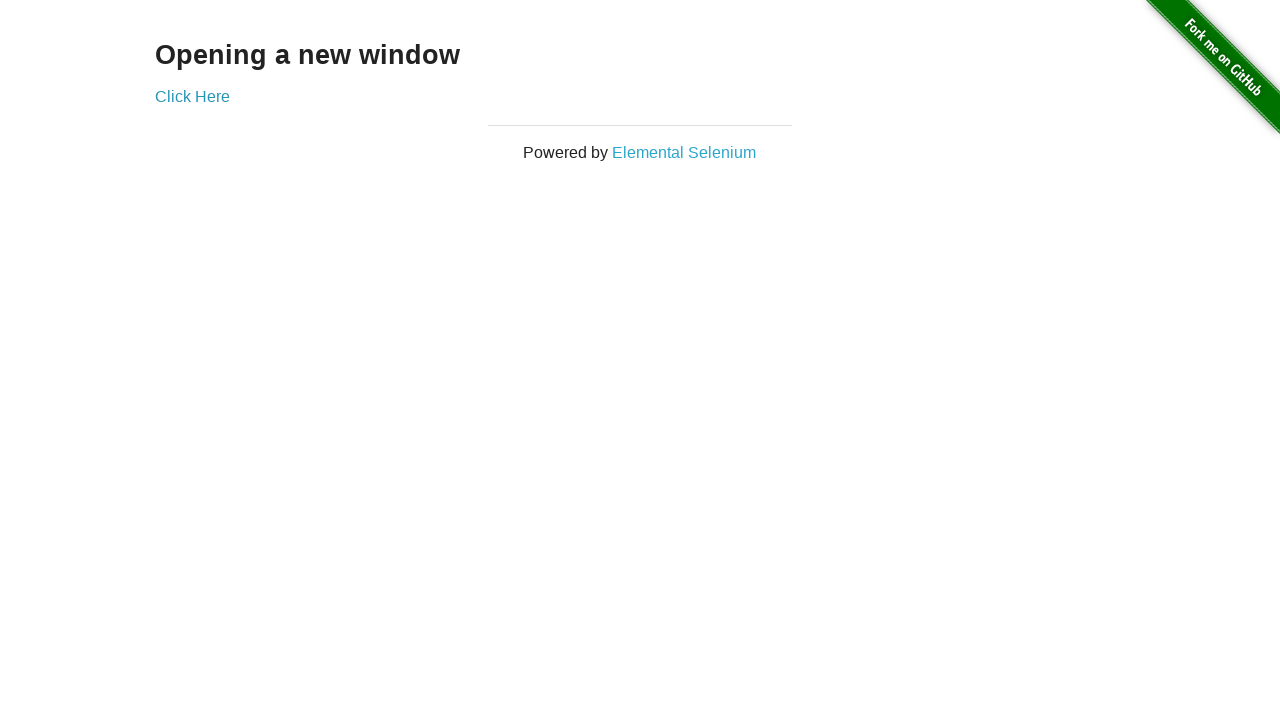

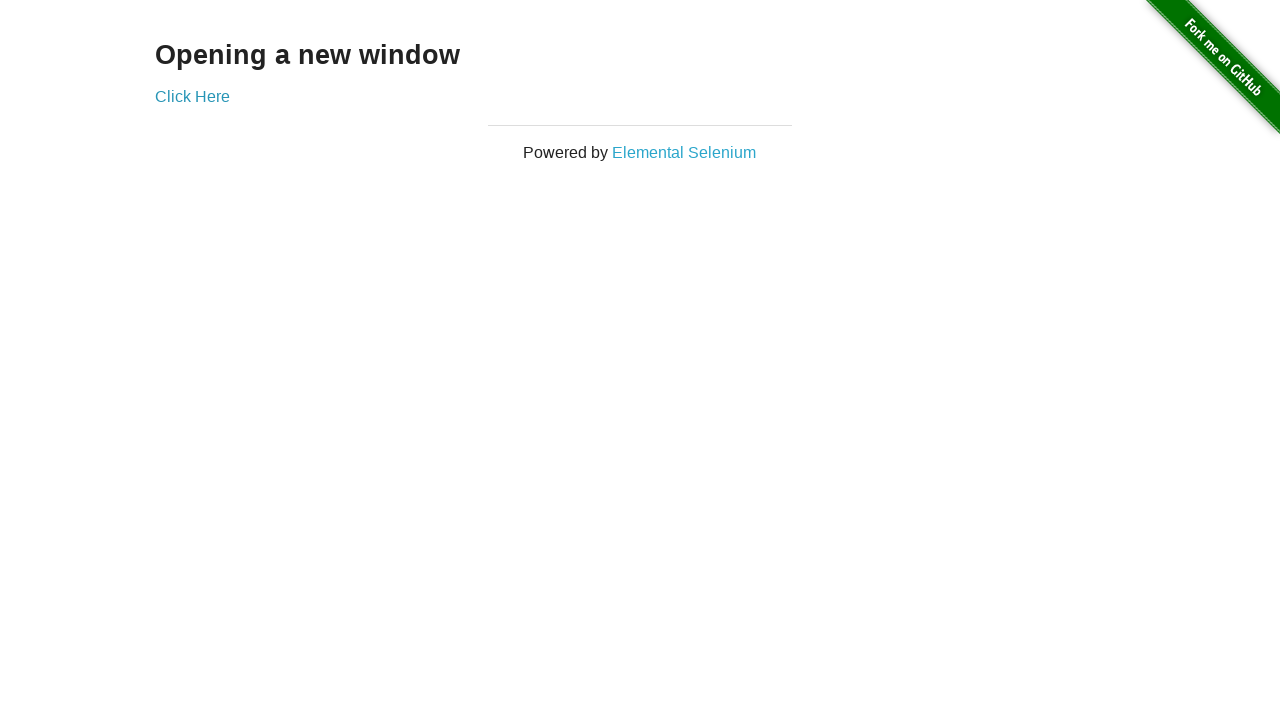